Tests API response mocking by intercepting a movie page request, modifying the movie score from 87% to 100% in the HTML response, and verifying the modified score is displayed on the page.

Starting URL: https://wpmovies.dev/movies/the-godfather/

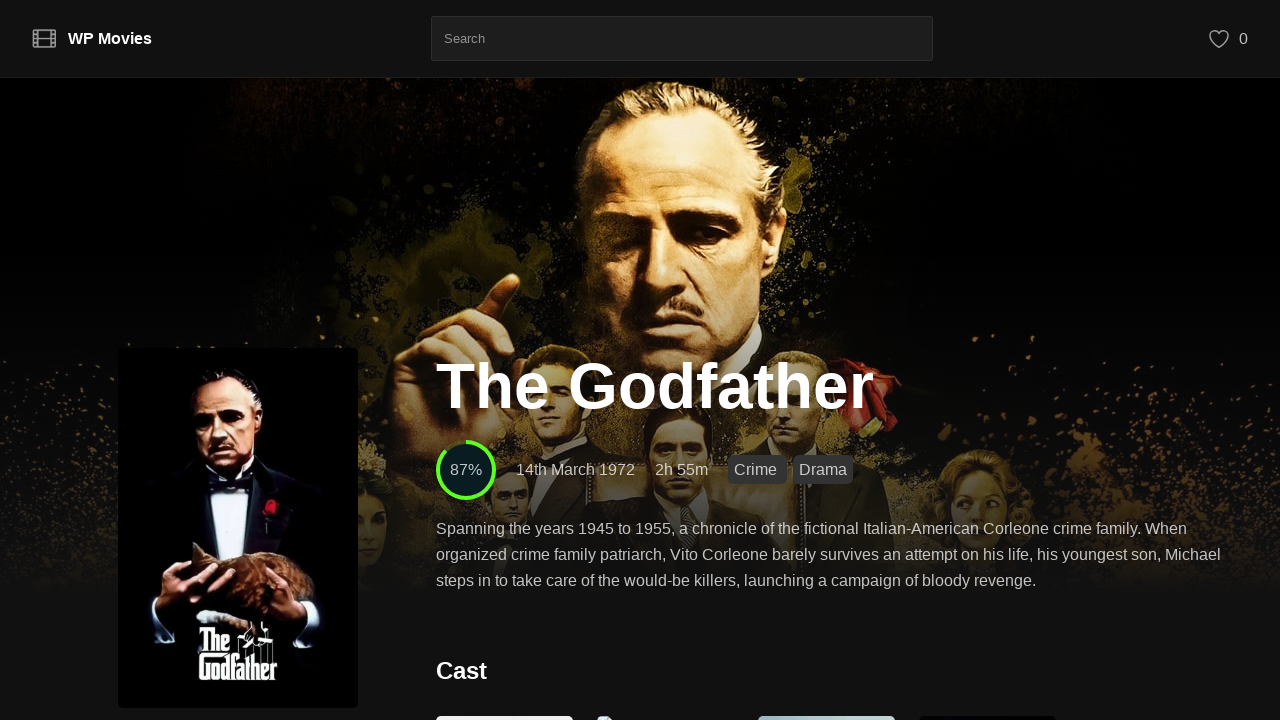

Set up route interception to mock The Godfather movie score from 87% to 100%
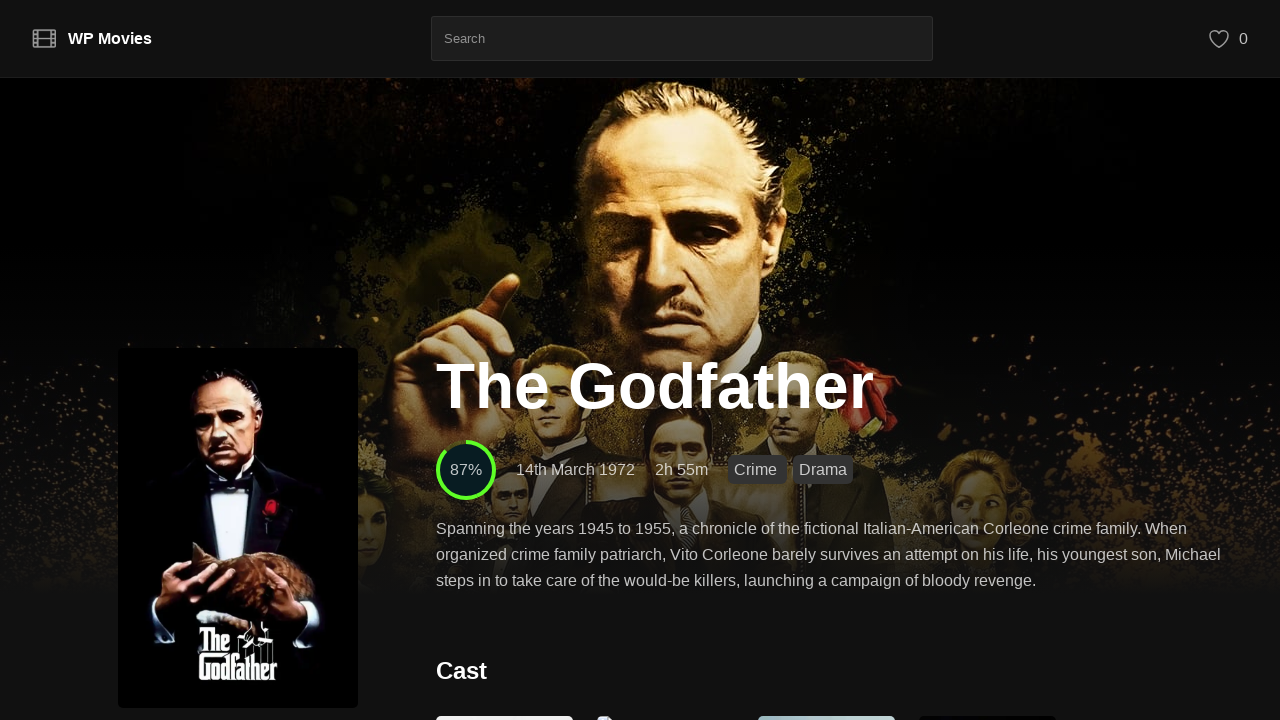

Navigated to The Godfather movie page with mocked score
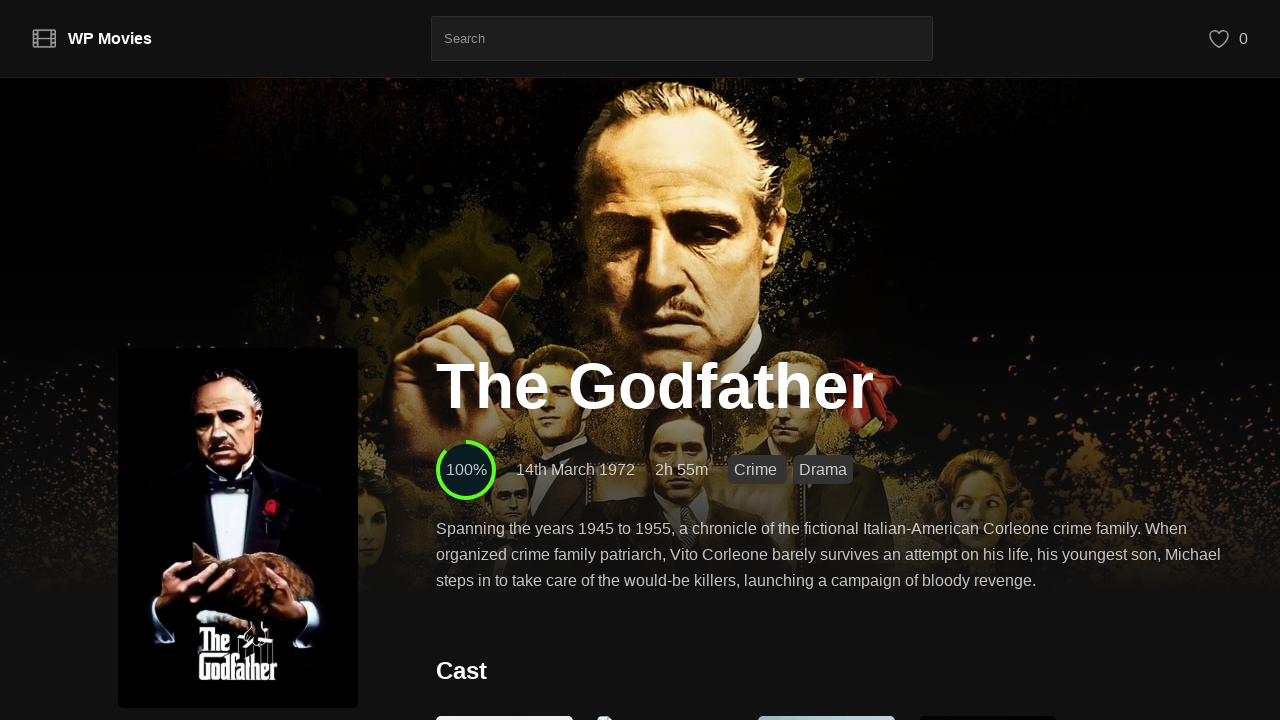

Located the movie score element
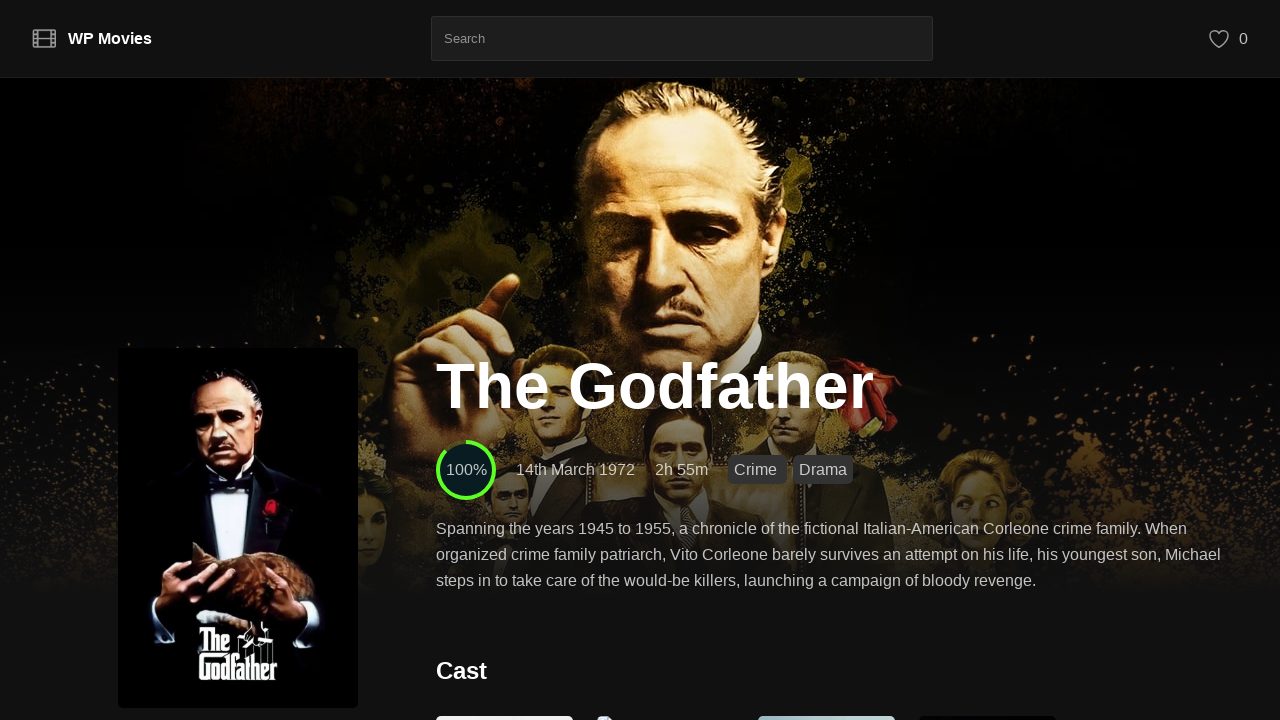

Verified that the mocked movie score displays as 100%
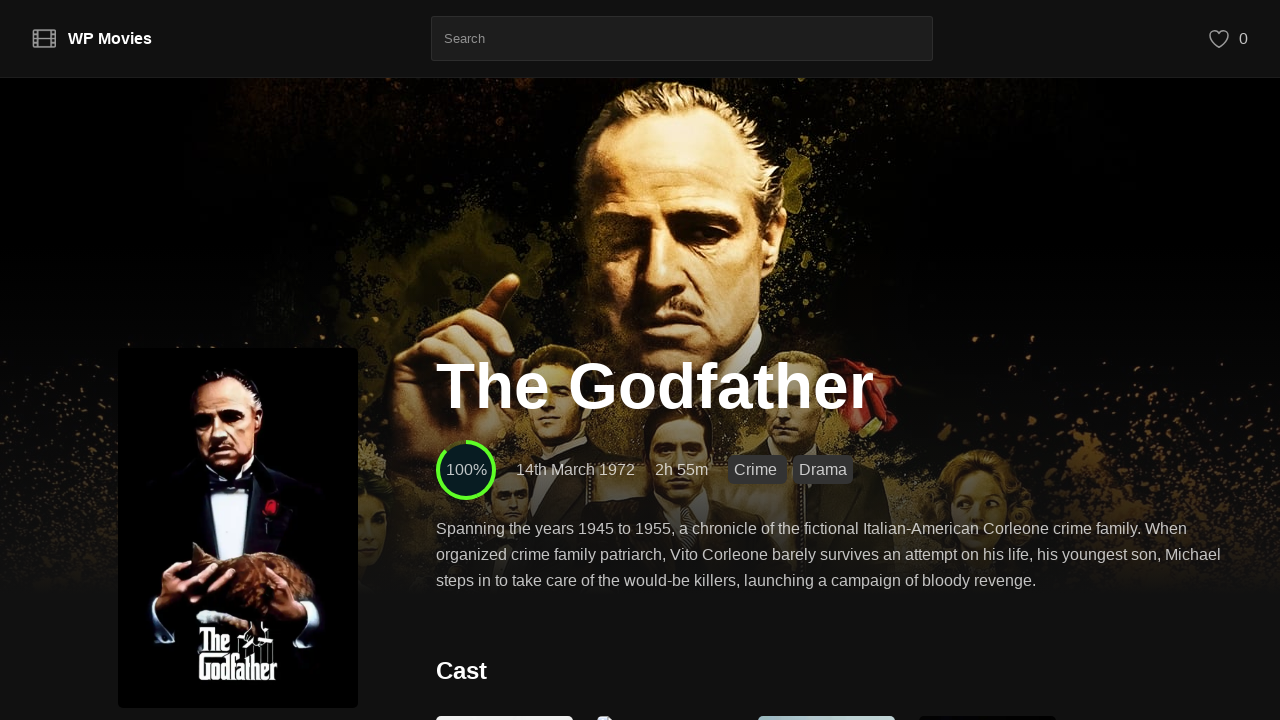

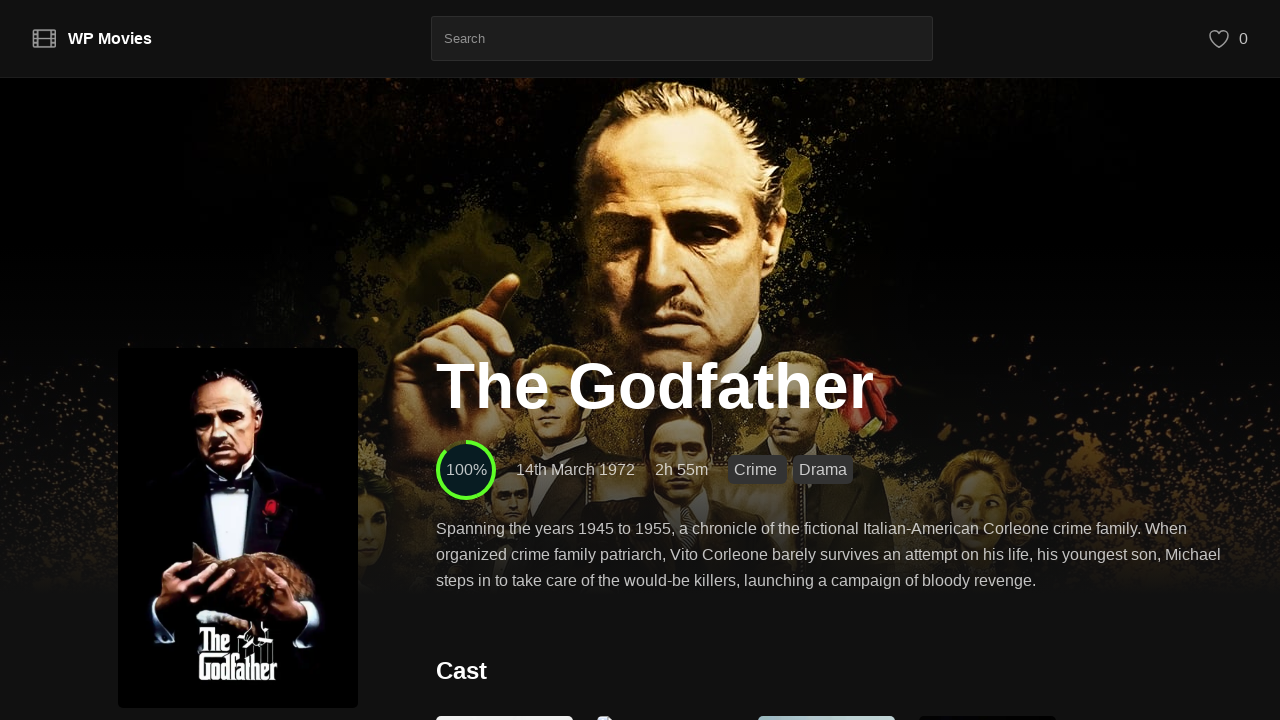